Tests a signup/contact form by filling in first name, last name, and email fields, then submitting the form

Starting URL: http://secure-retreat-92358.herokuapp.com/

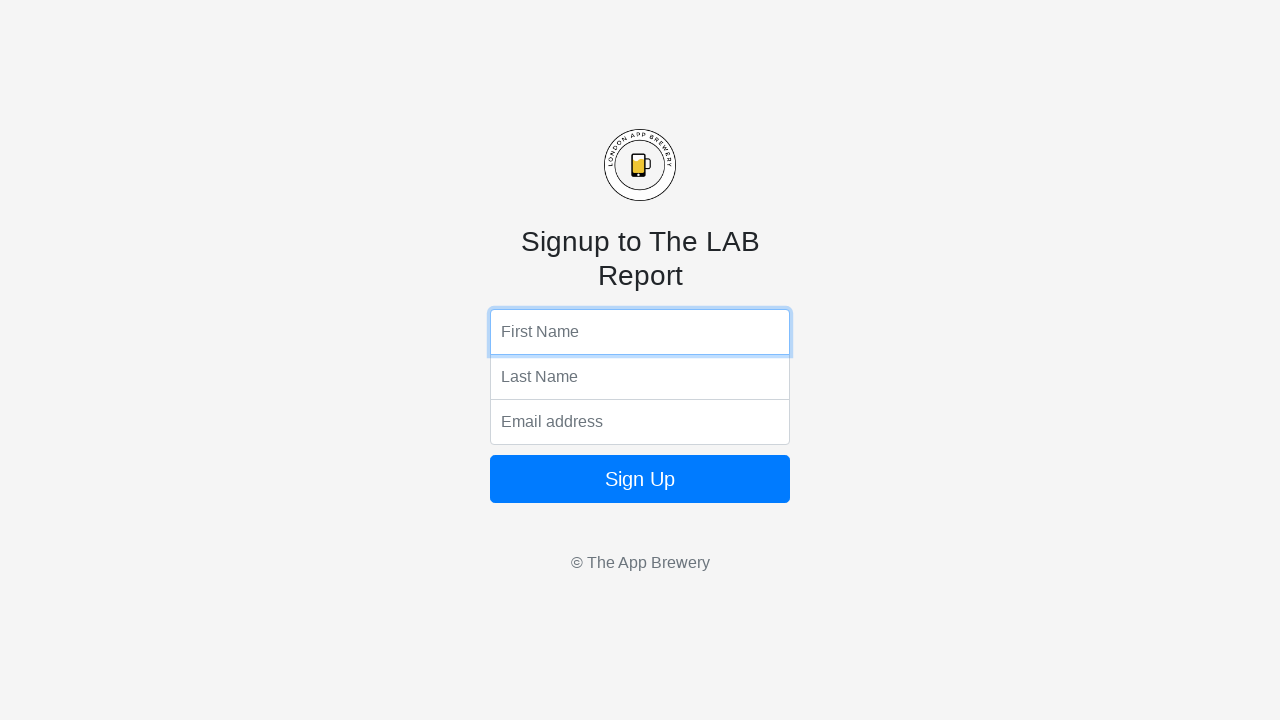

Filled first name field with 'Marcus' on input[name='fName']
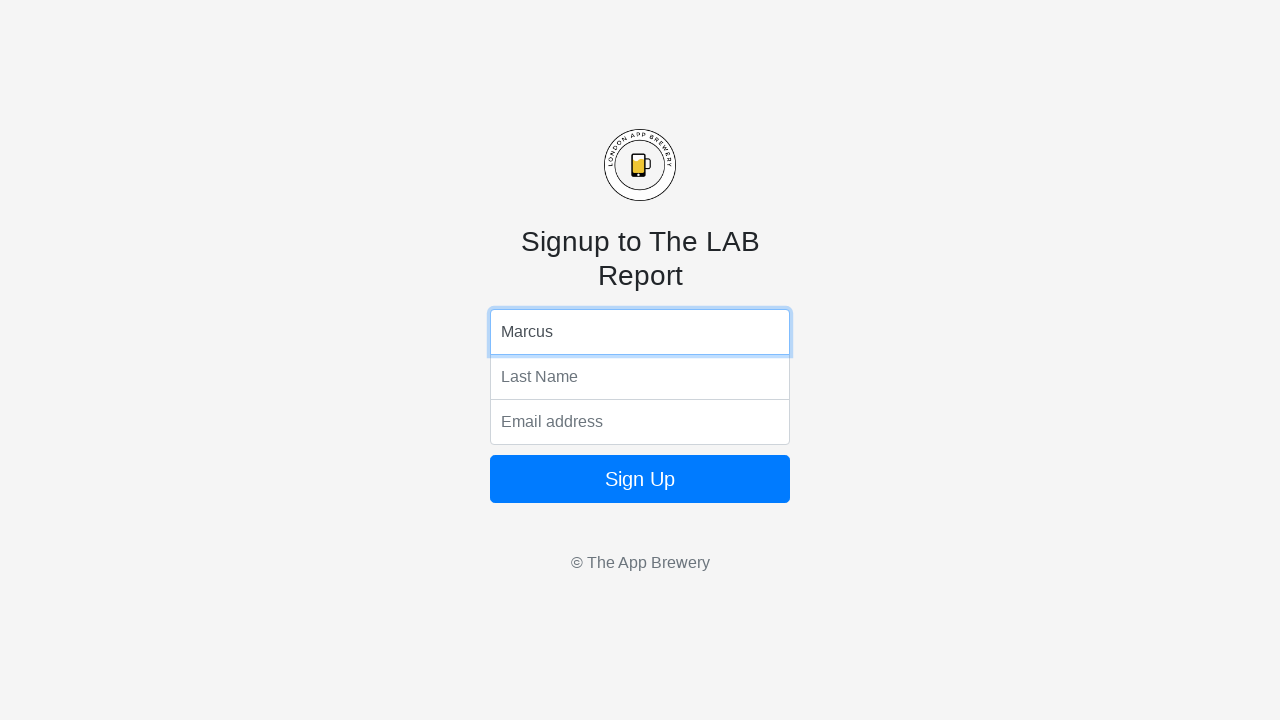

Filled last name field with 'Thompson' on input[name='lName']
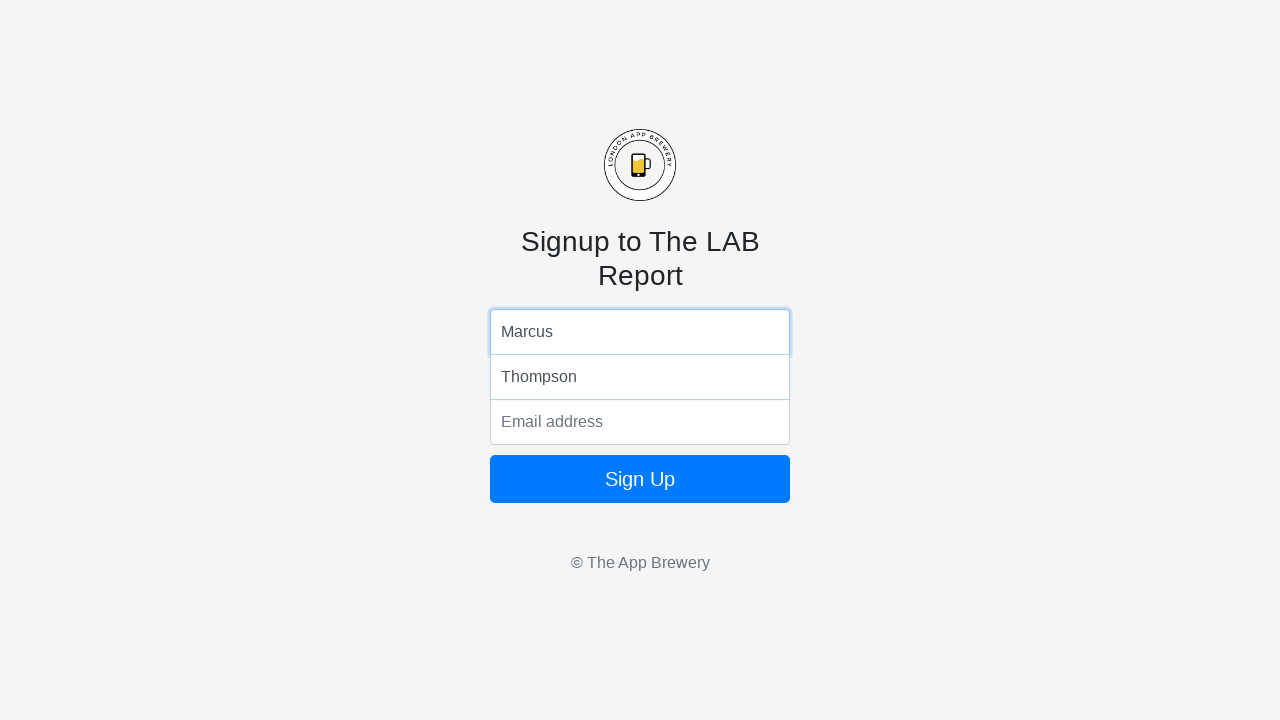

Filled email field with 'marcus.thompson@example.com' on input[name='email']
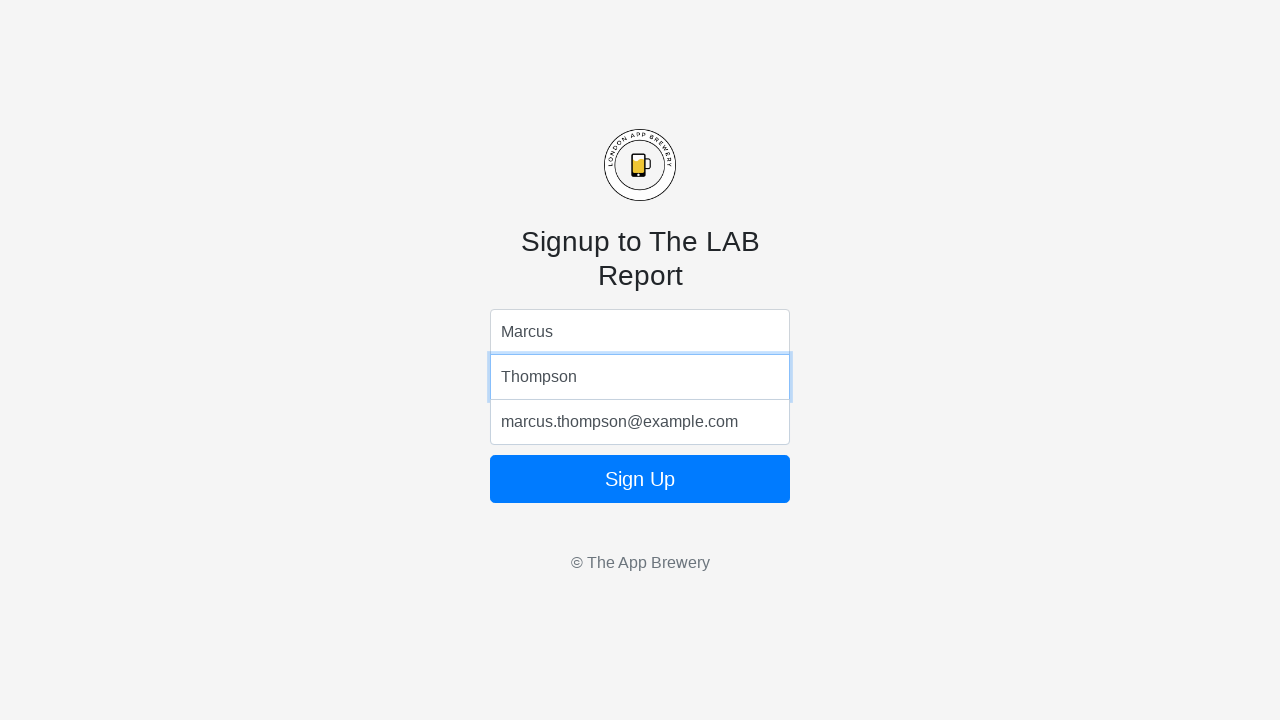

Clicked submit button to submit the form at (640, 479) on .btn
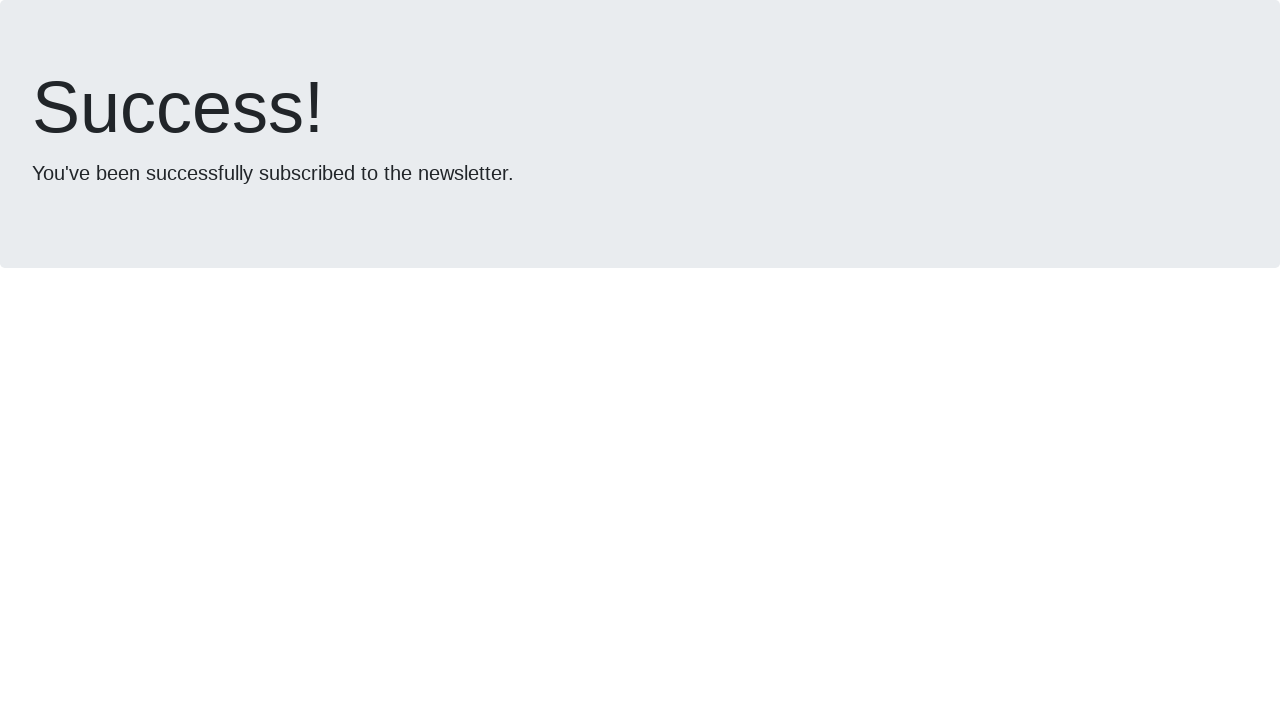

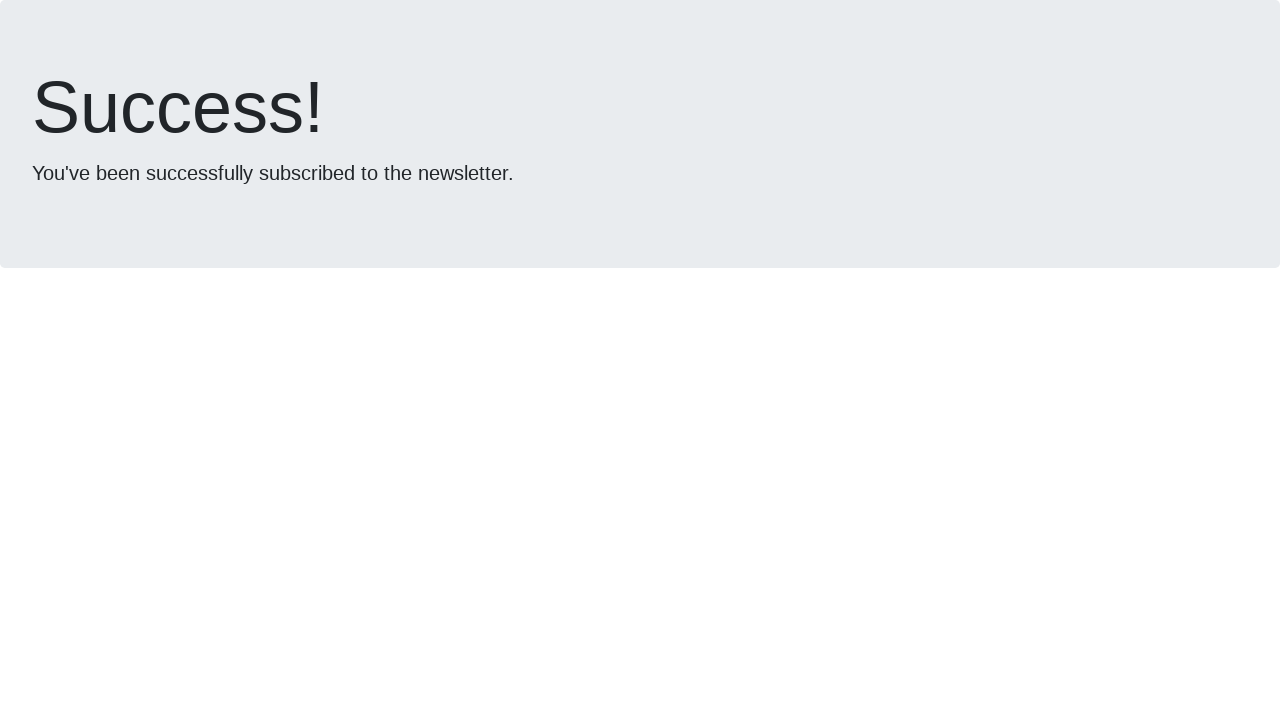